Tests checkbox functionality by scrolling to checkboxes and selecting all unselected checkboxes on the page

Starting URL: https://echoecho.com/htmlforms09.htm

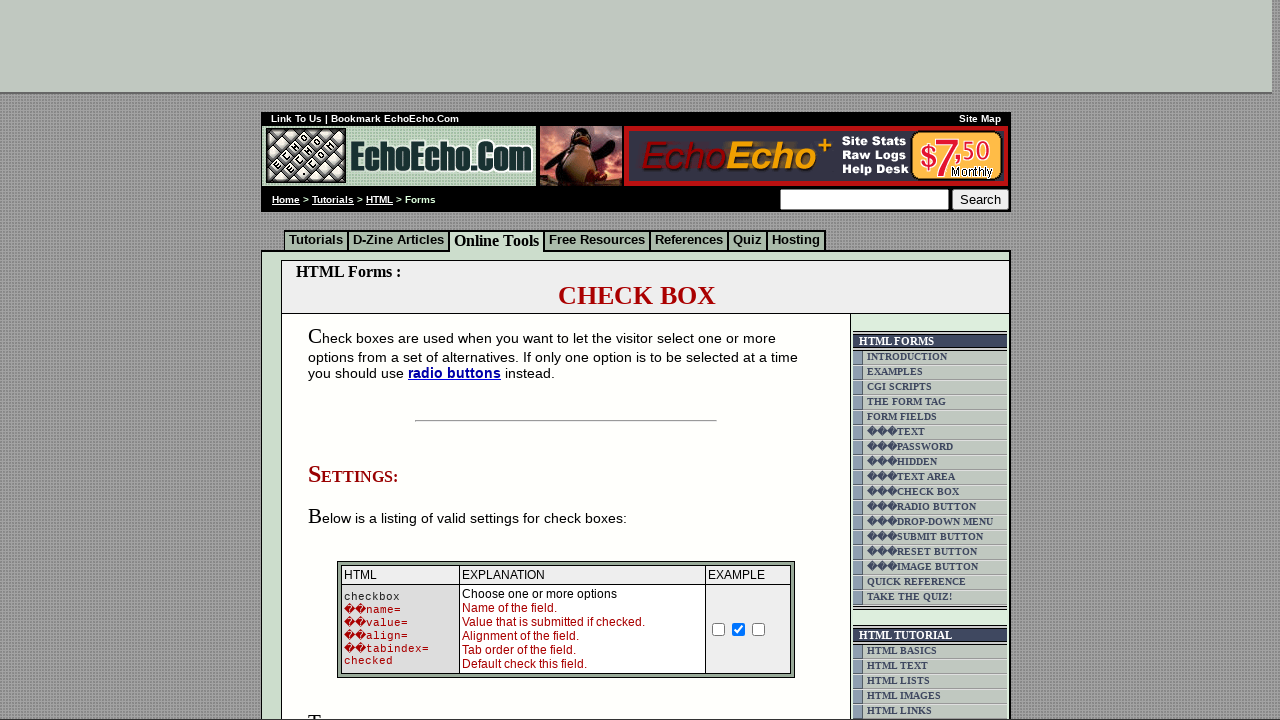

Scrolled down 250 pixels to make checkboxes visible
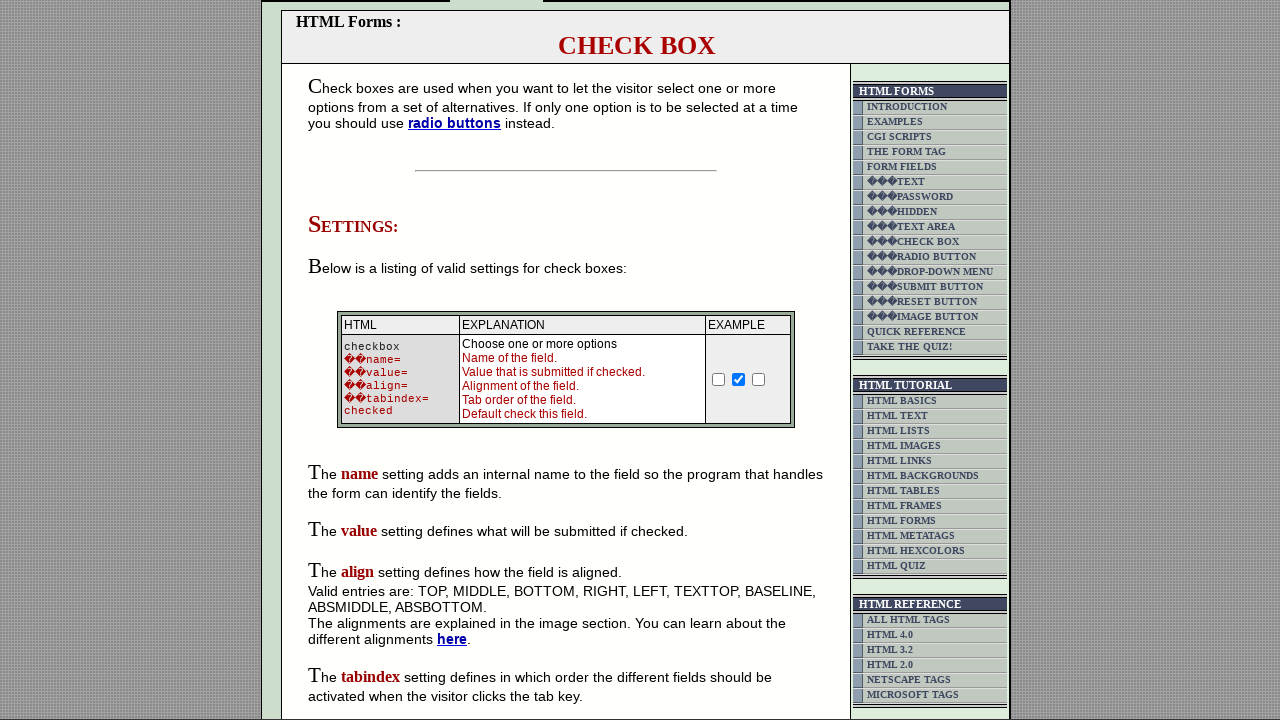

Located all checkboxes with name='Checkbox'
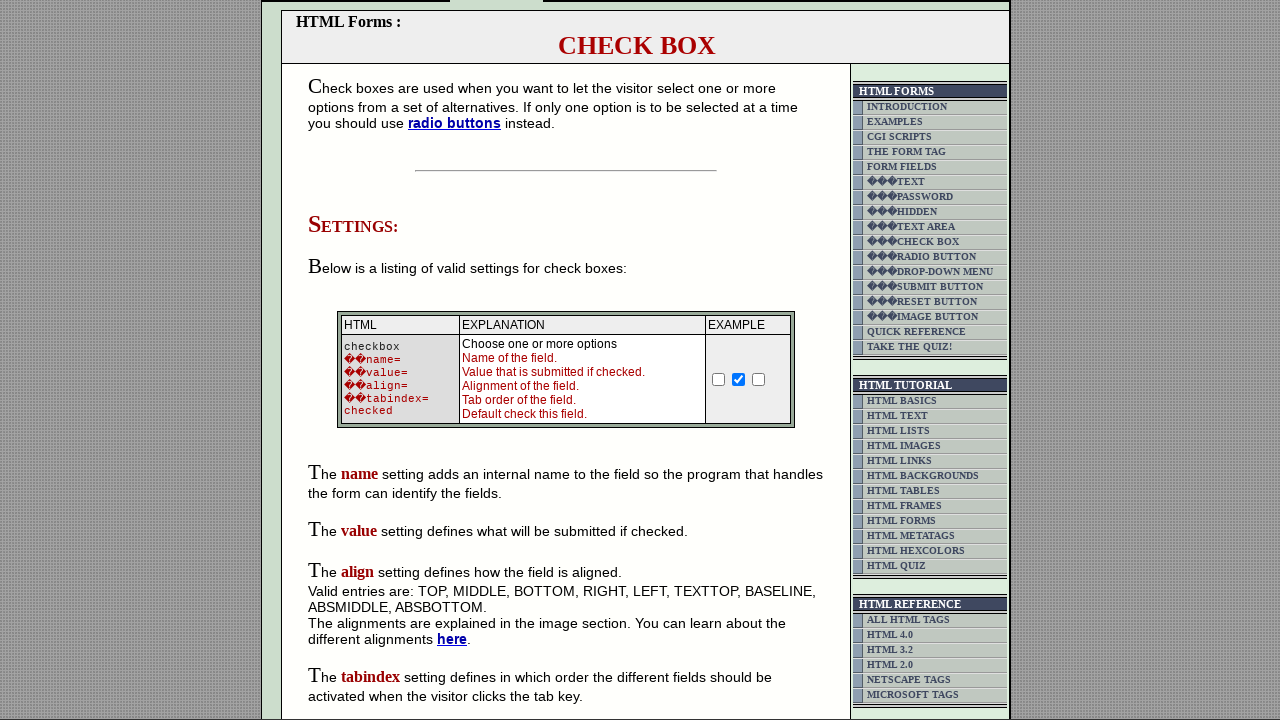

Clicked an unchecked checkbox to select it at (719, 379) on input[name="Checkbox"] >> nth=0
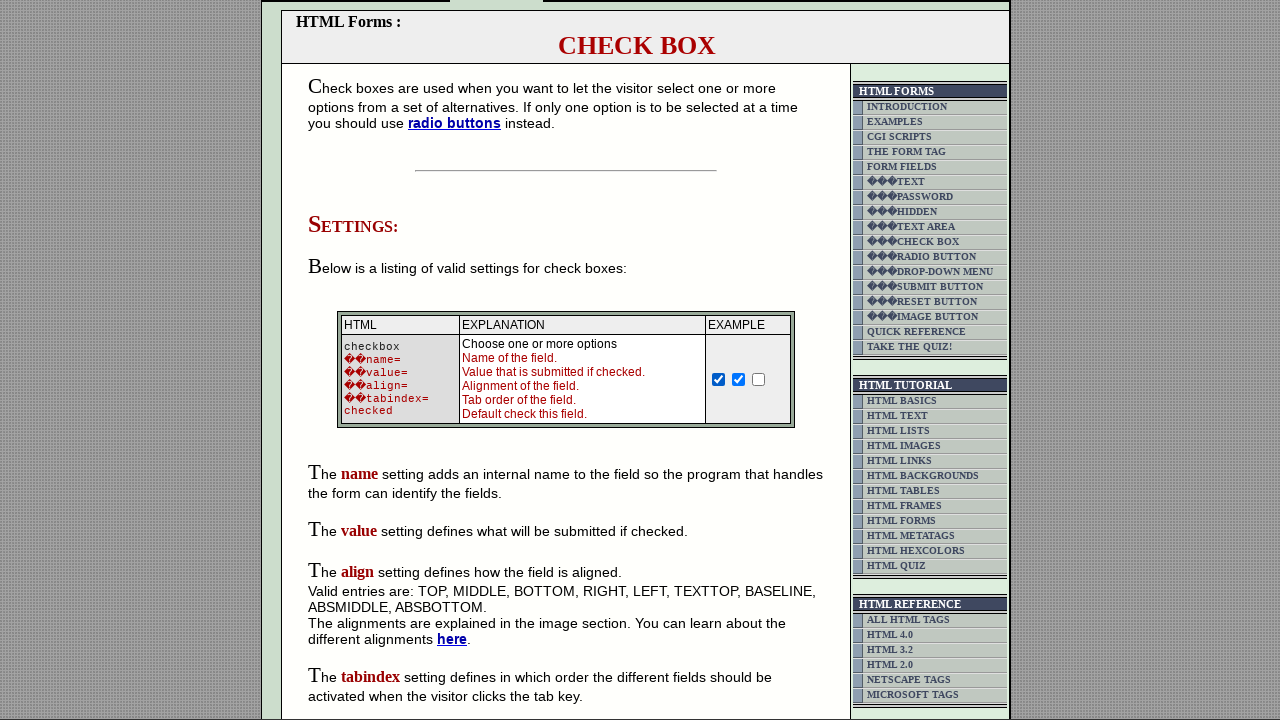

Clicked an unchecked checkbox to select it at (759, 379) on input[name="Checkbox"] >> nth=2
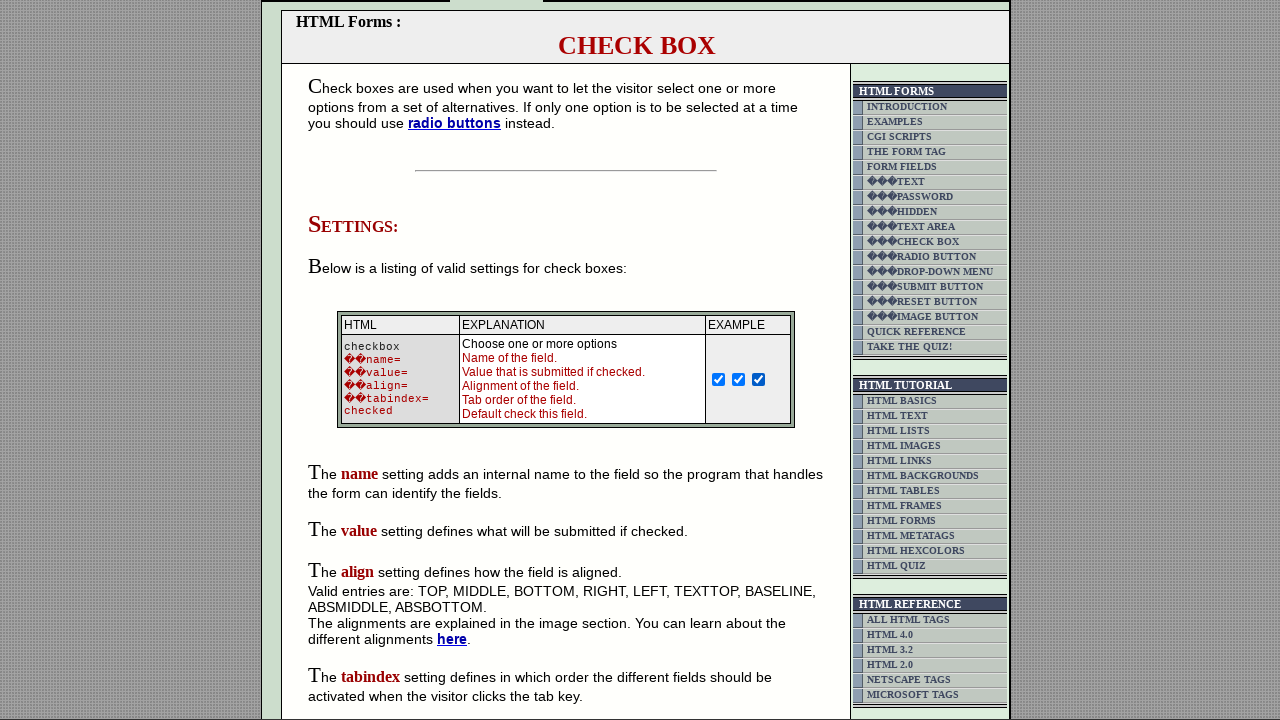

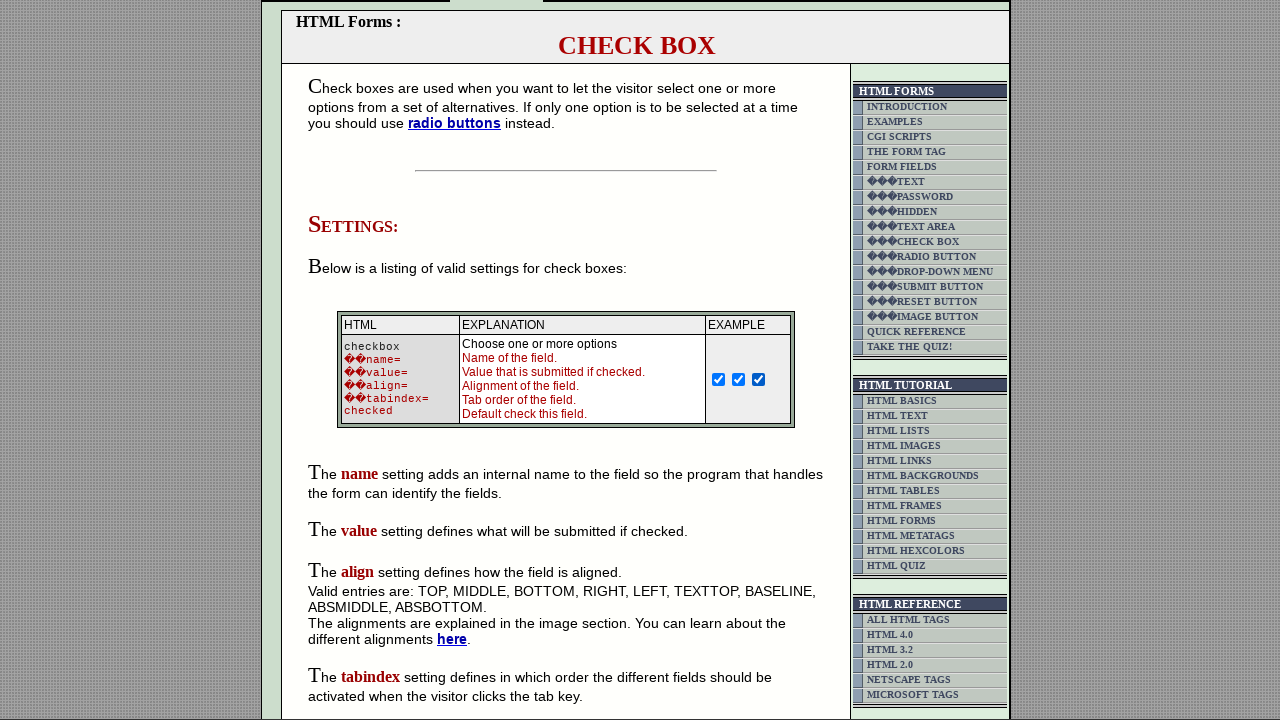